Tests email validation by entering invalid email format and verifying error messages for invalid email and email mismatch

Starting URL: https://alada.vn/tai-khoan/dang-ky.html

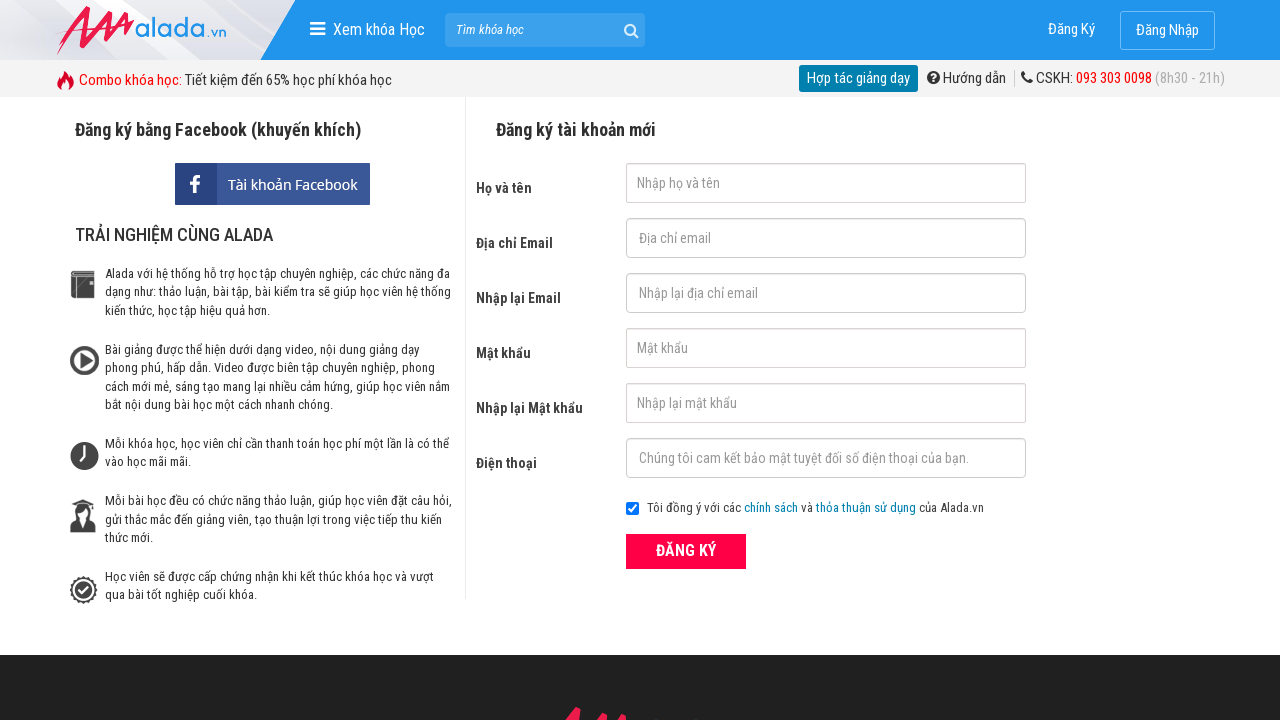

Filled first name field with 'Lê Thành Phát' on //input[@id='txtFirstname']
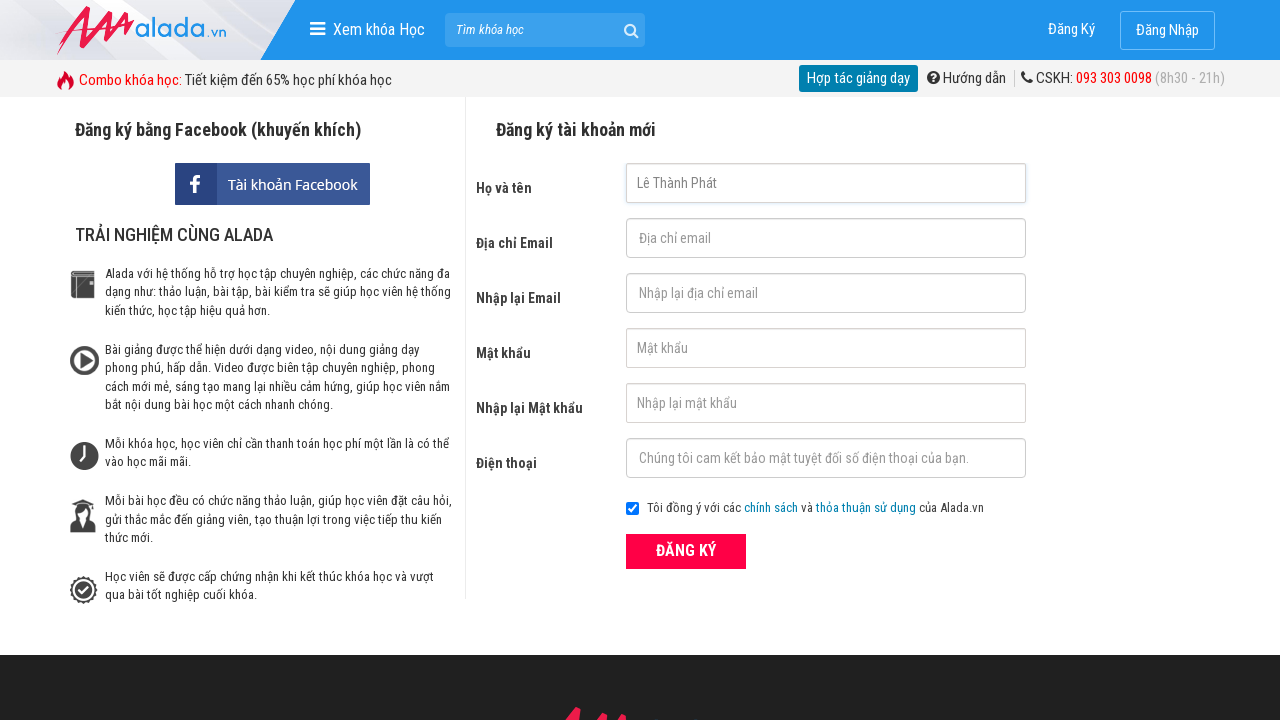

Filled email field with invalid format 'abc@' on //input[@id='txtEmail']
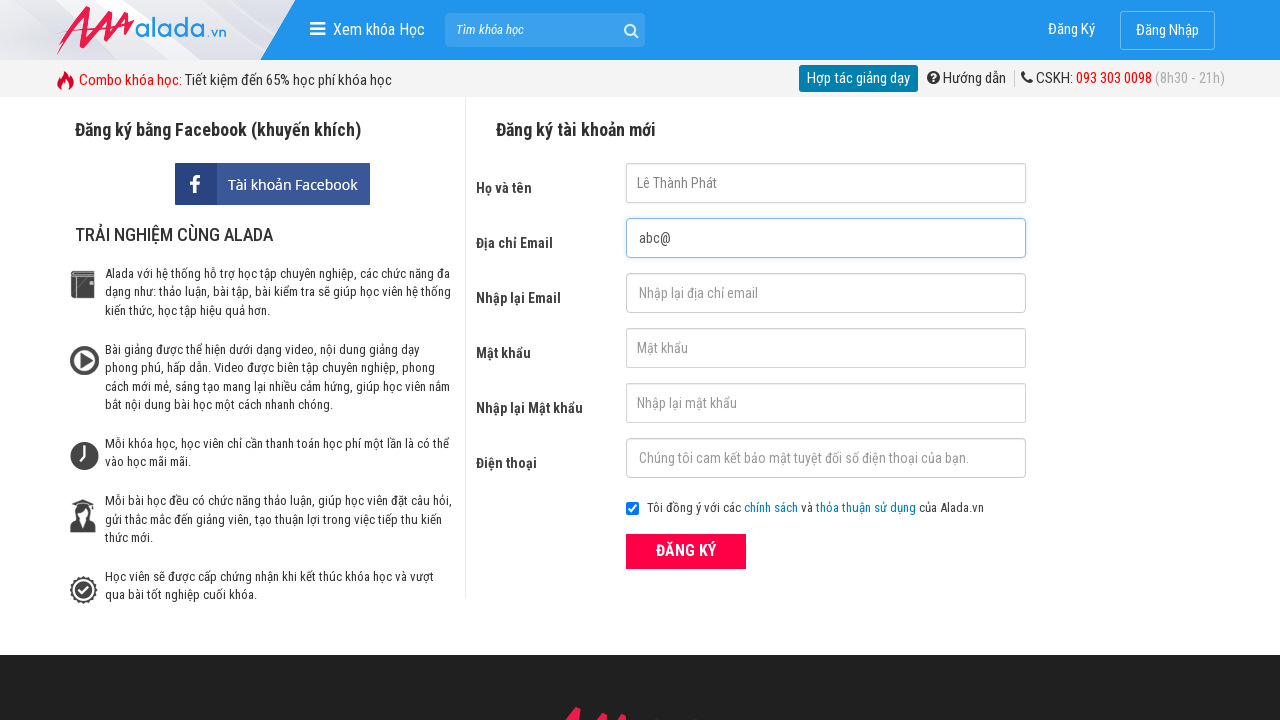

Filled confirm email field with 'abc@' on //input[@id='txtCEmail']
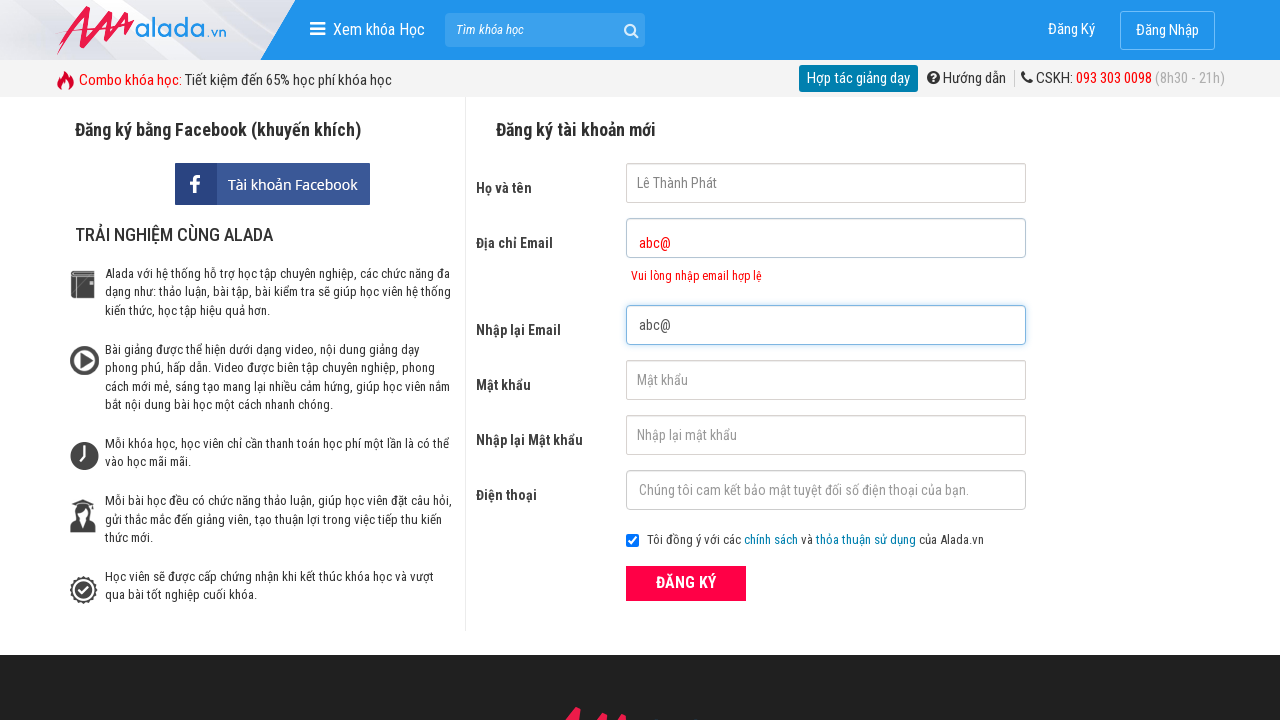

Filled password field with '123456' on //input[@id='txtPassword']
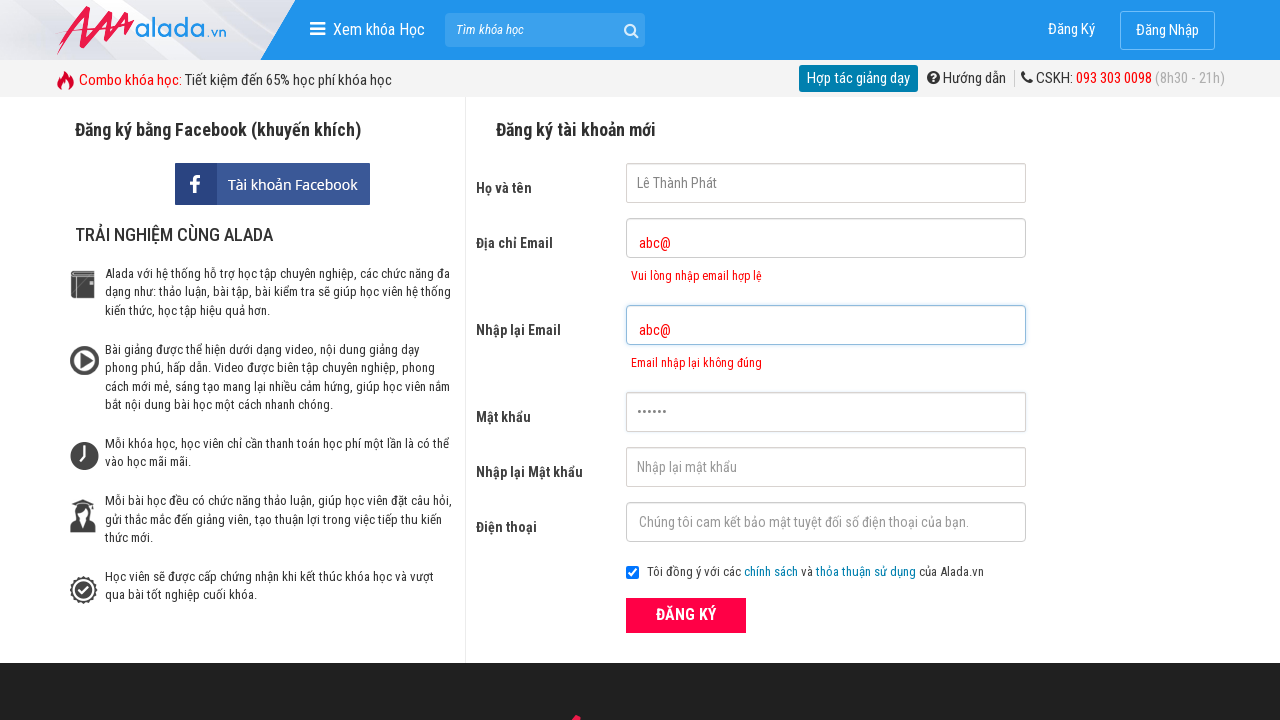

Filled confirm password field with '123456' on //input[@id='txtCPassword']
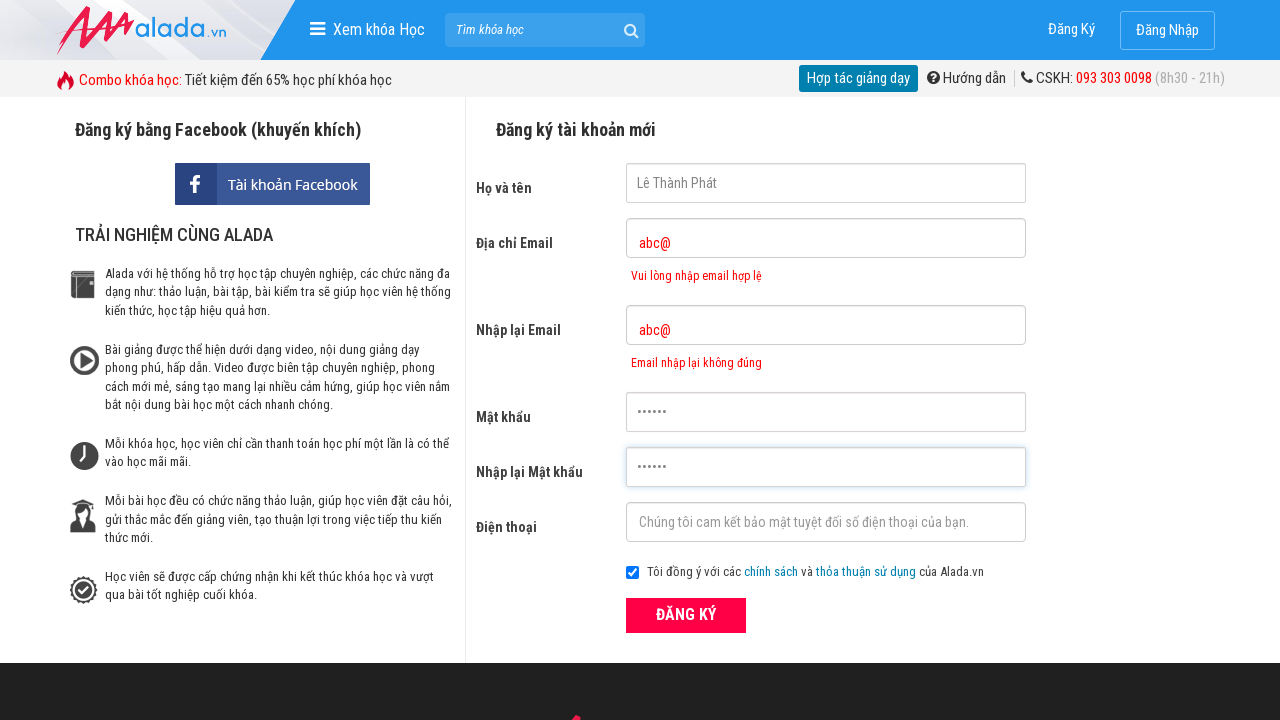

Filled phone field with '0987677785' on //input[@id='txtPhone']
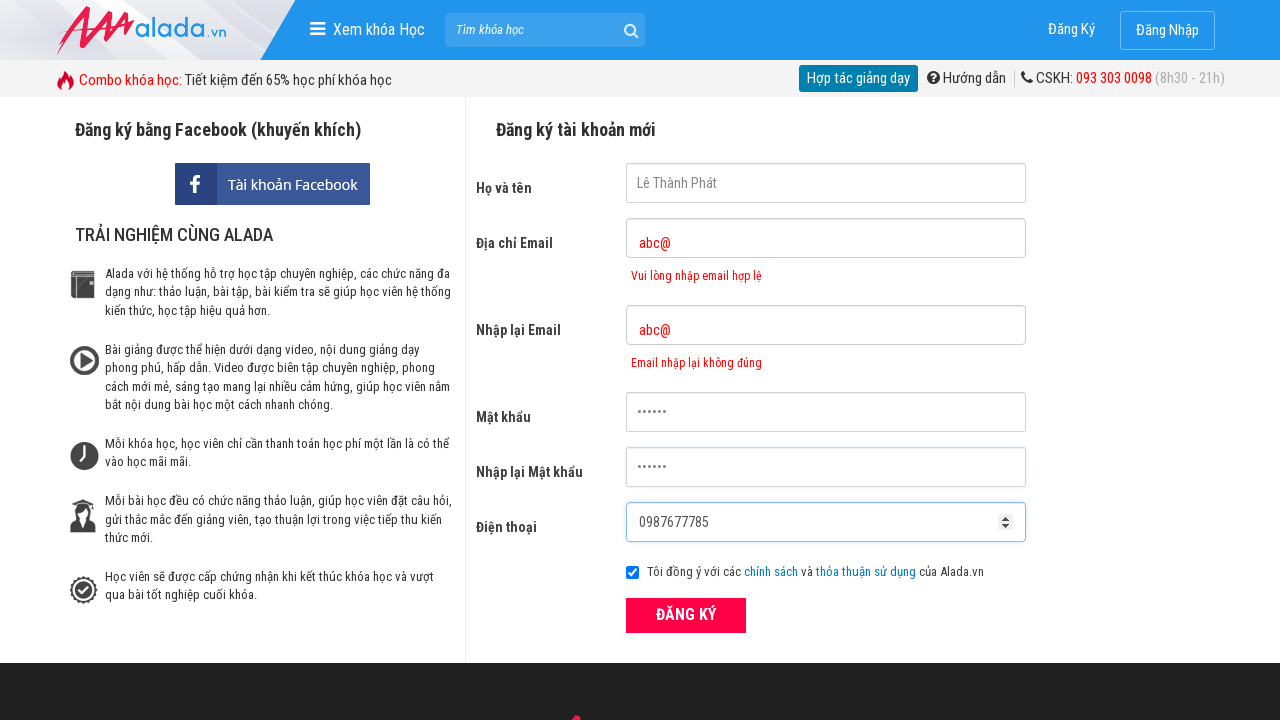

Verified 'Vui lòng nhập email hợp lệ' error message appeared
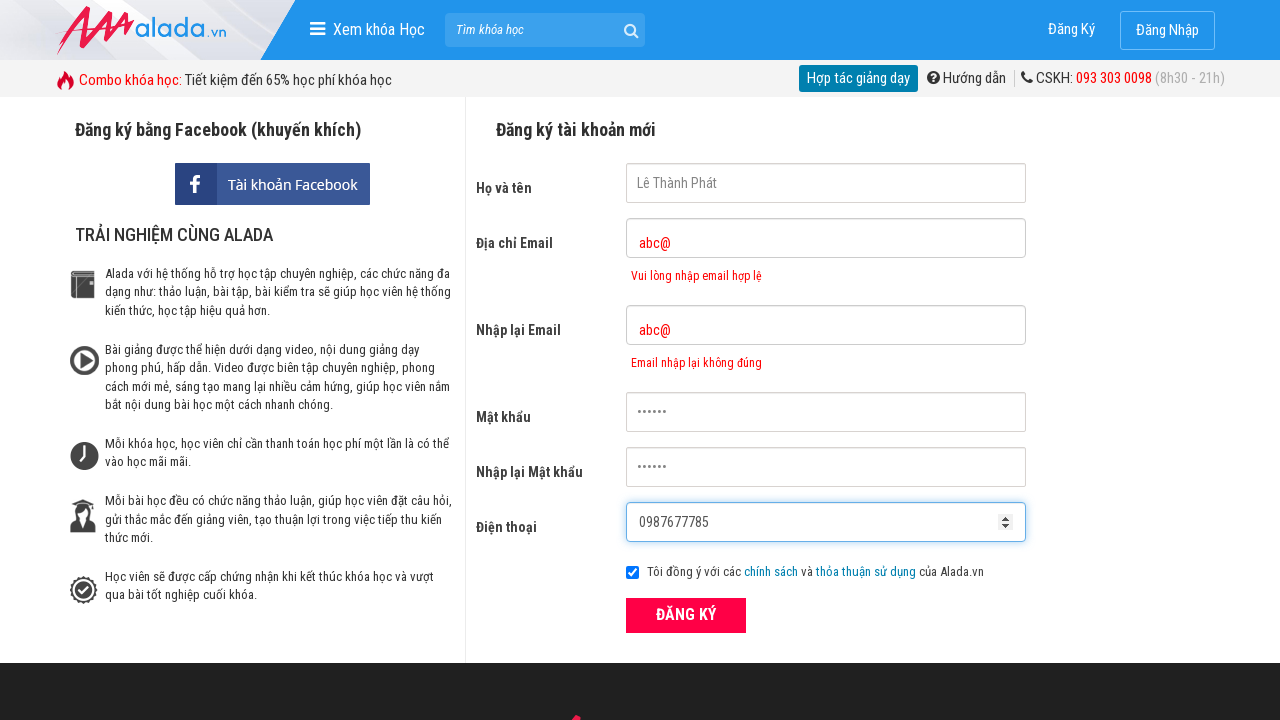

Verified 'Email nhập lại không đúng' error message appeared
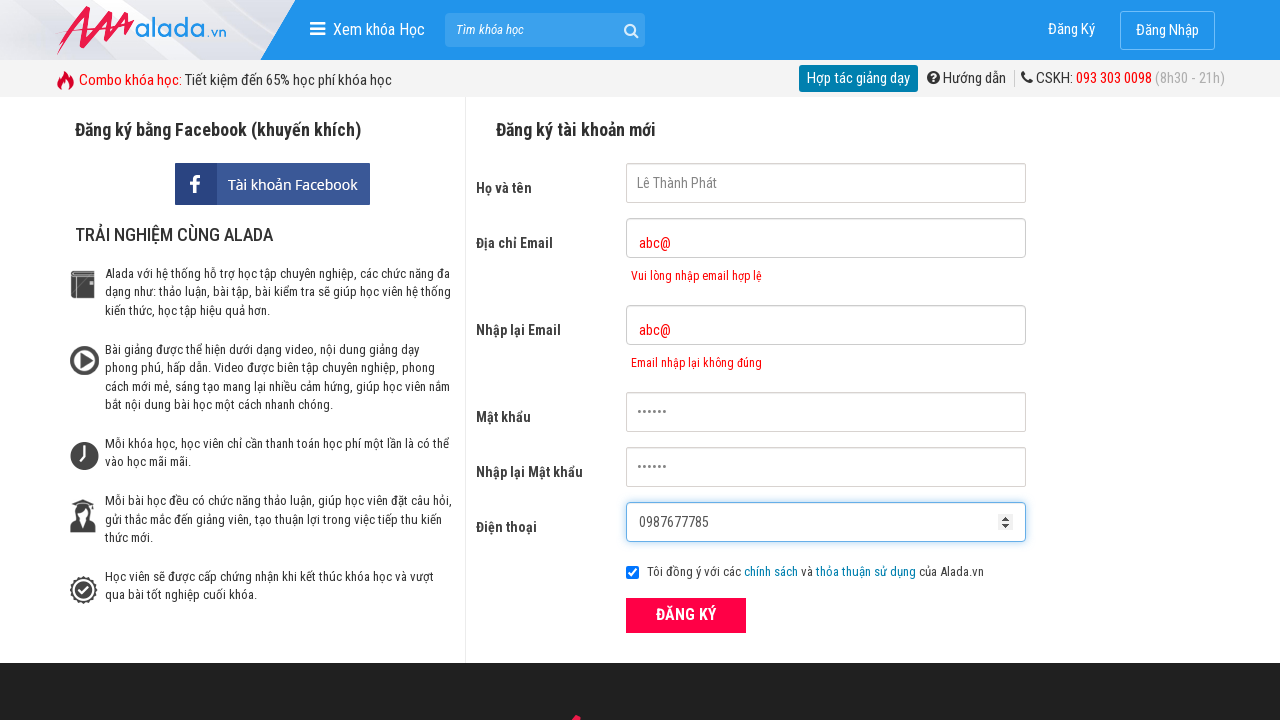

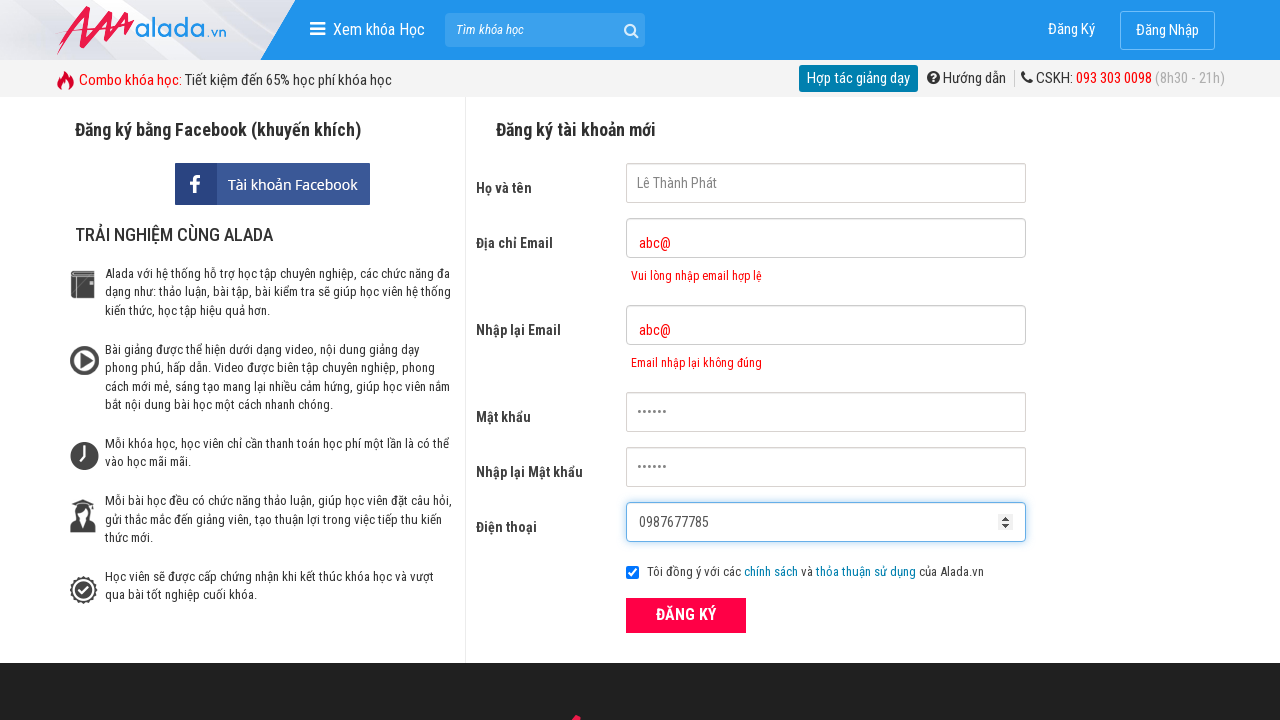